Navigates to the Applitools demo app login page and clicks the login button to access the app page

Starting URL: https://demo.applitools.com

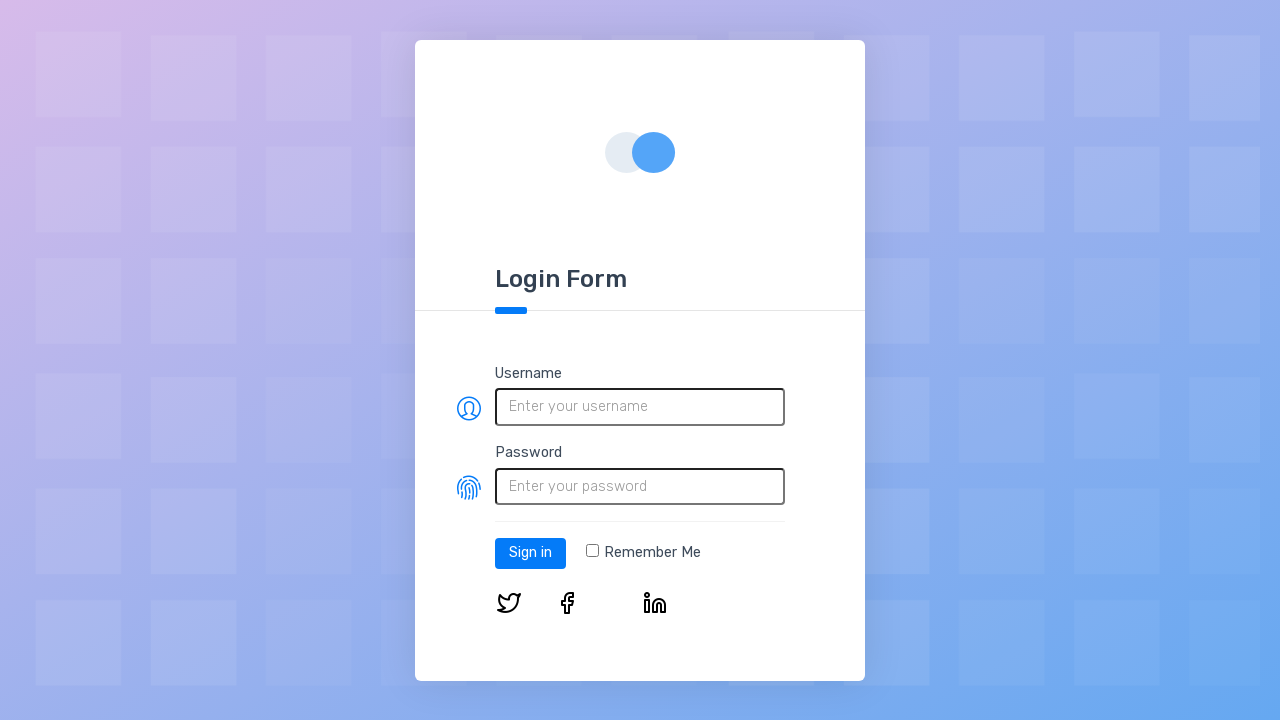

Login page loaded and login button is visible
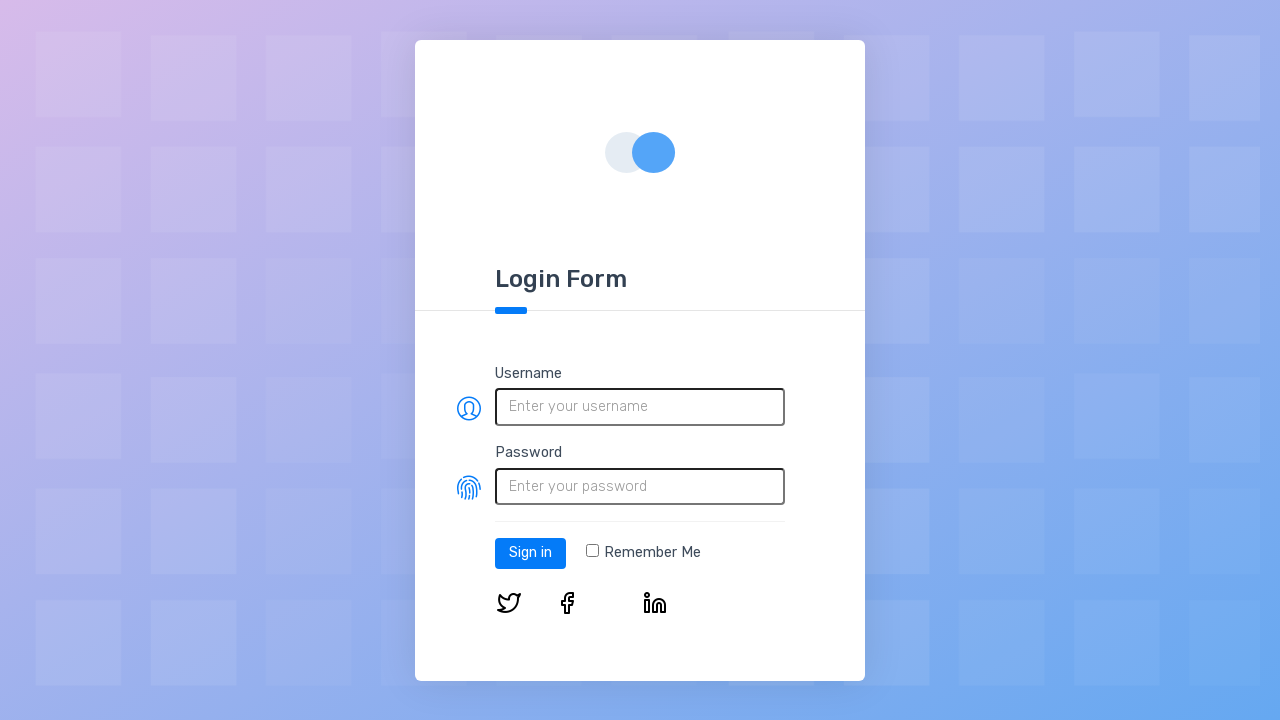

Clicked the login button at (530, 553) on #log-in
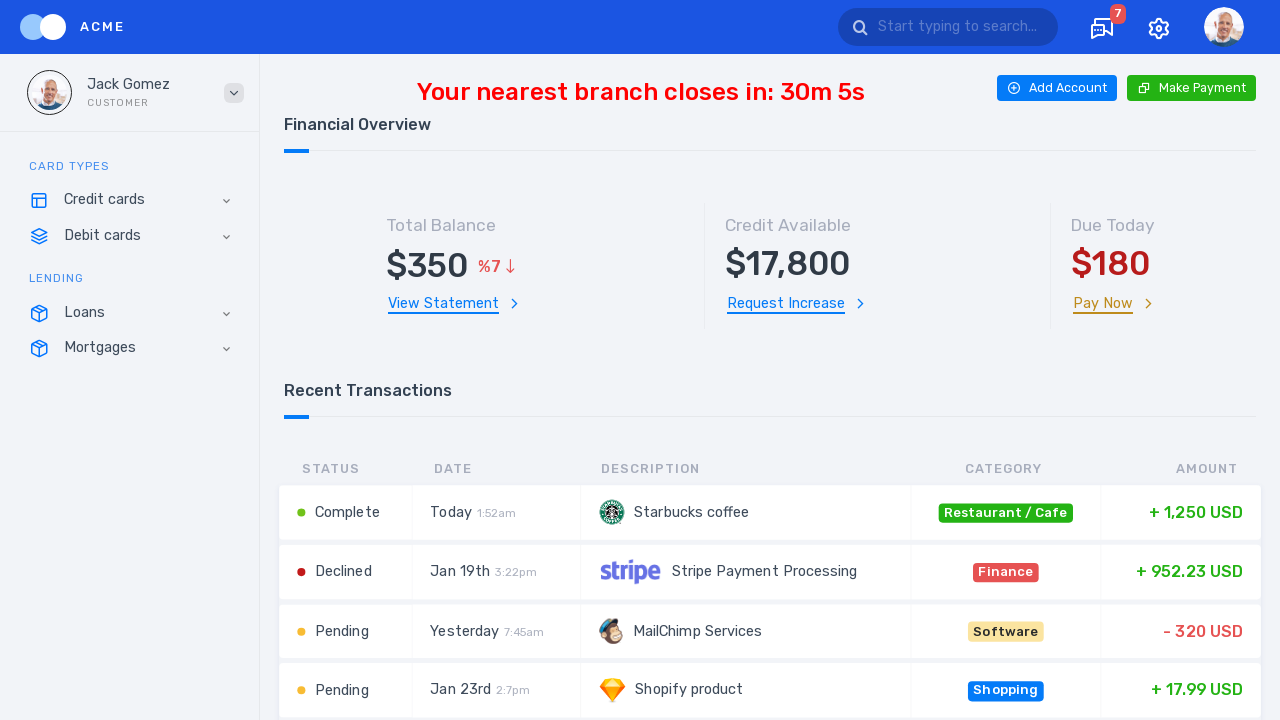

App page loaded successfully after login
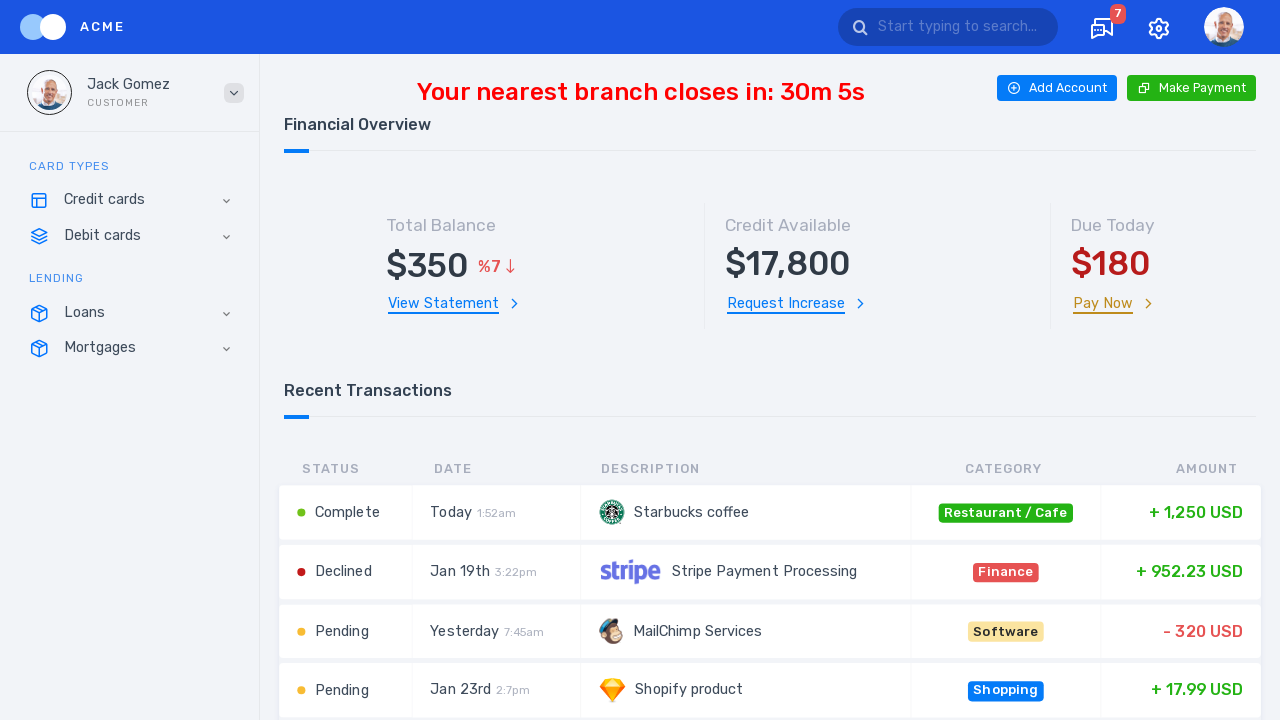

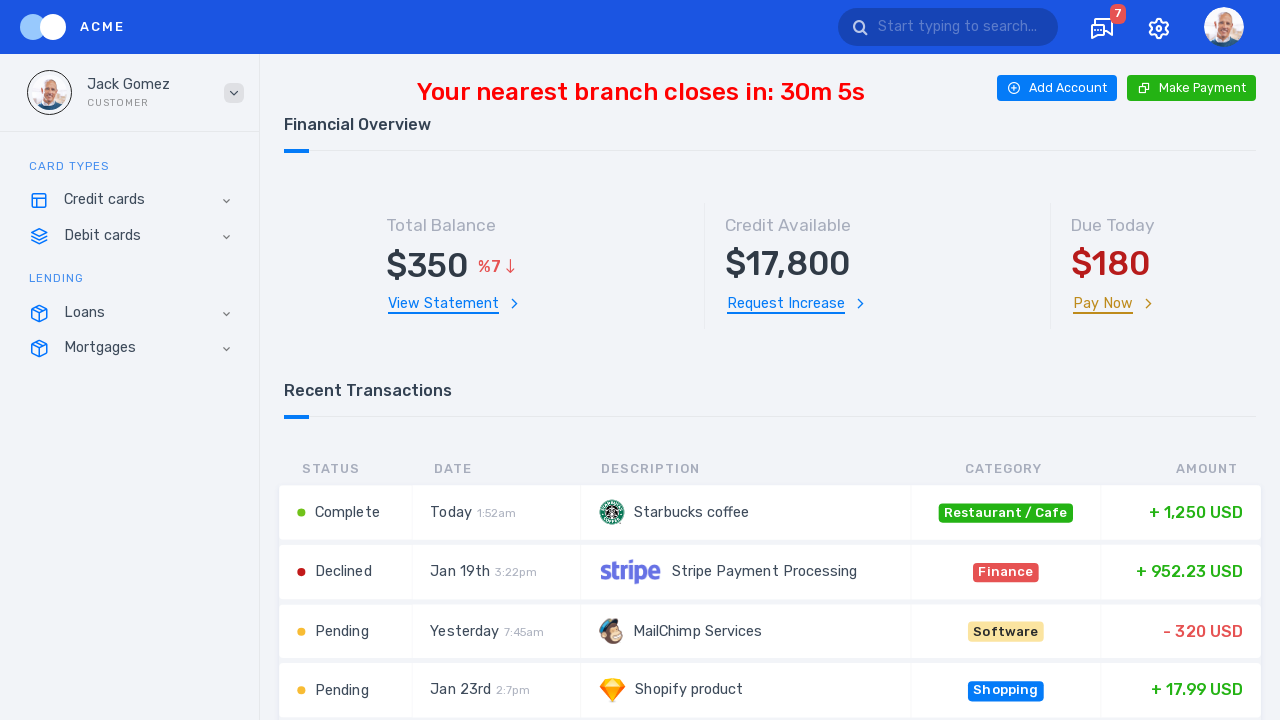